Tests JavaScript prompt alert handling by clicking a button to trigger a prompt, entering text into the alert, and accepting it

Starting URL: https://v1.training-support.net/selenium/javascript-alerts

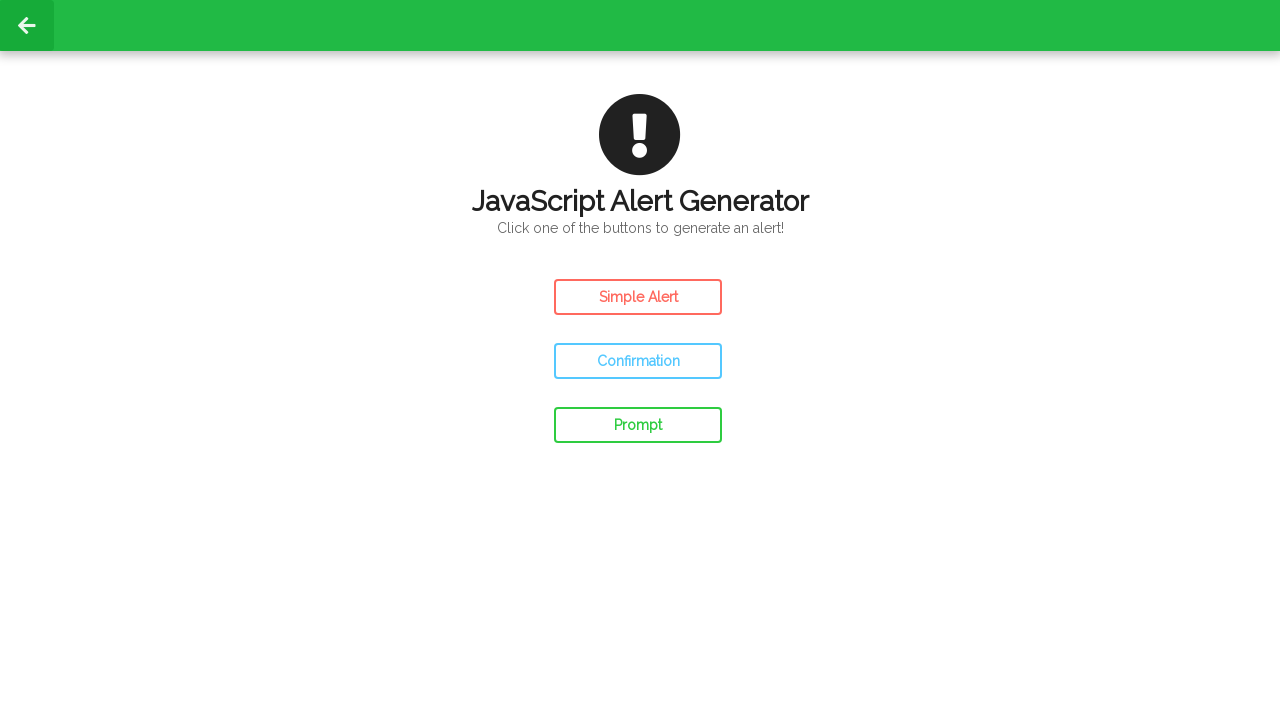

Set up dialog handler for prompt alert
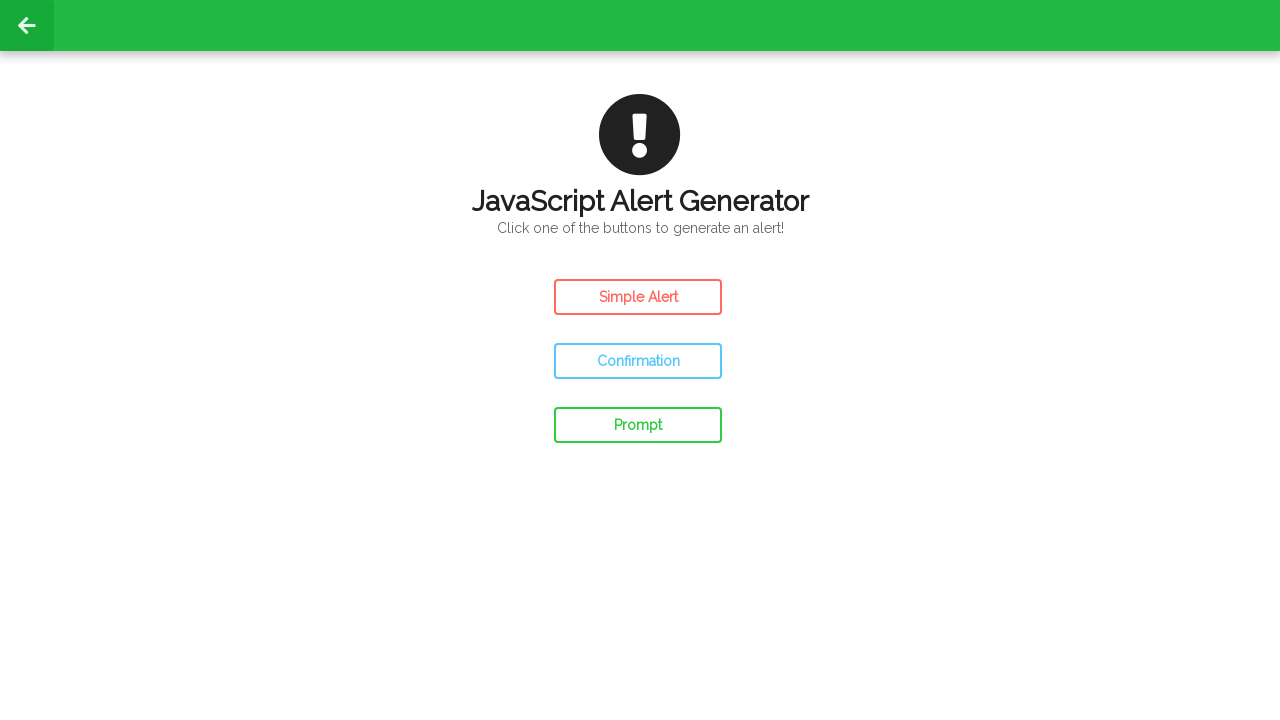

Clicked prompt button to trigger alert at (638, 425) on #prompt
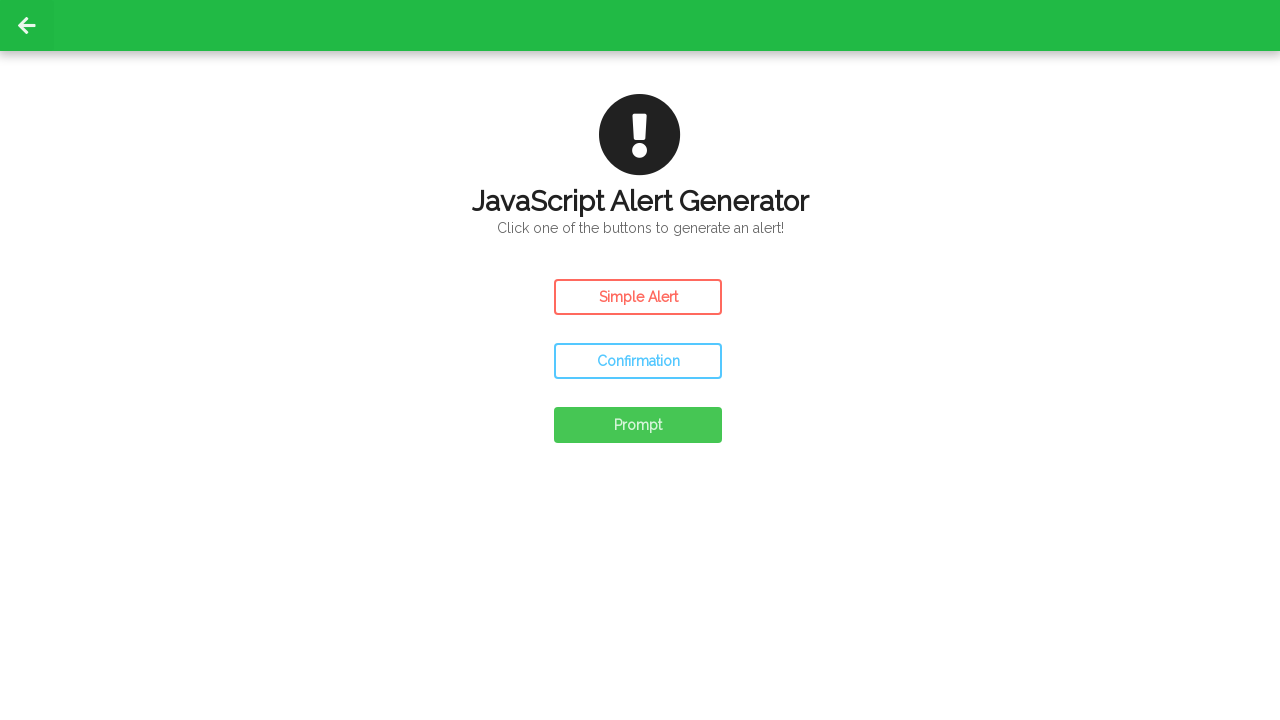

Waited for dialog to be handled
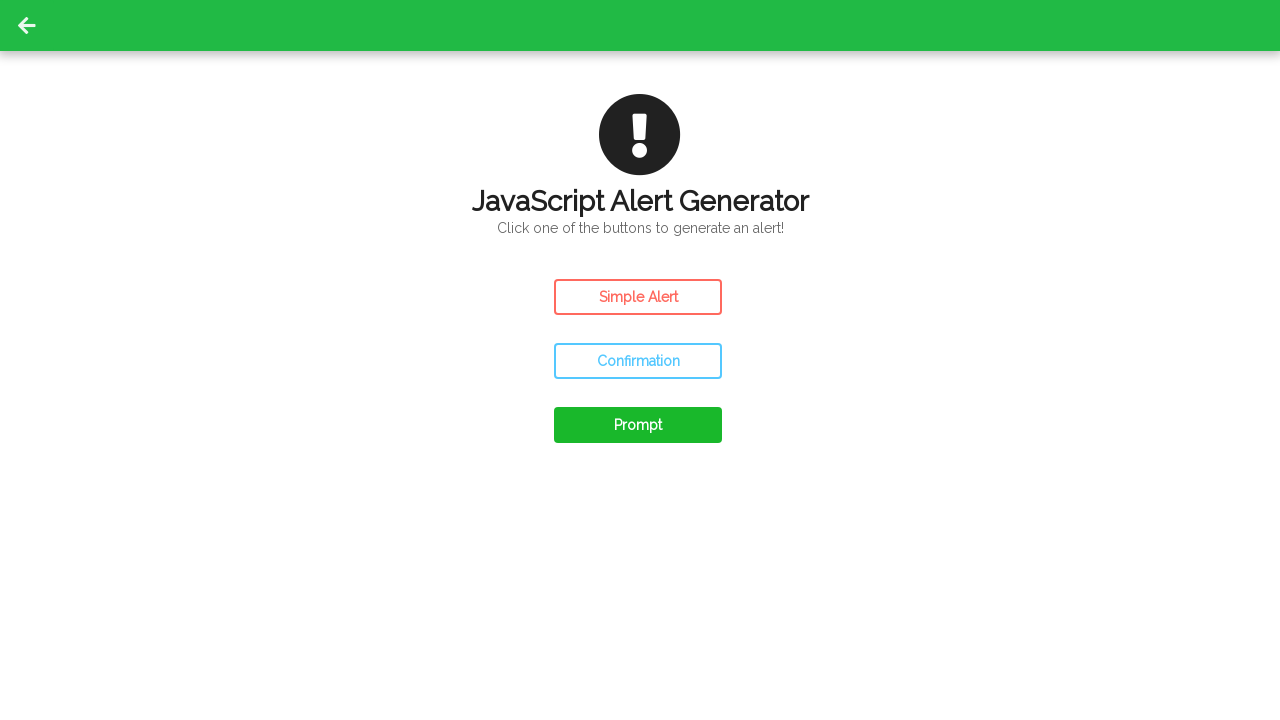

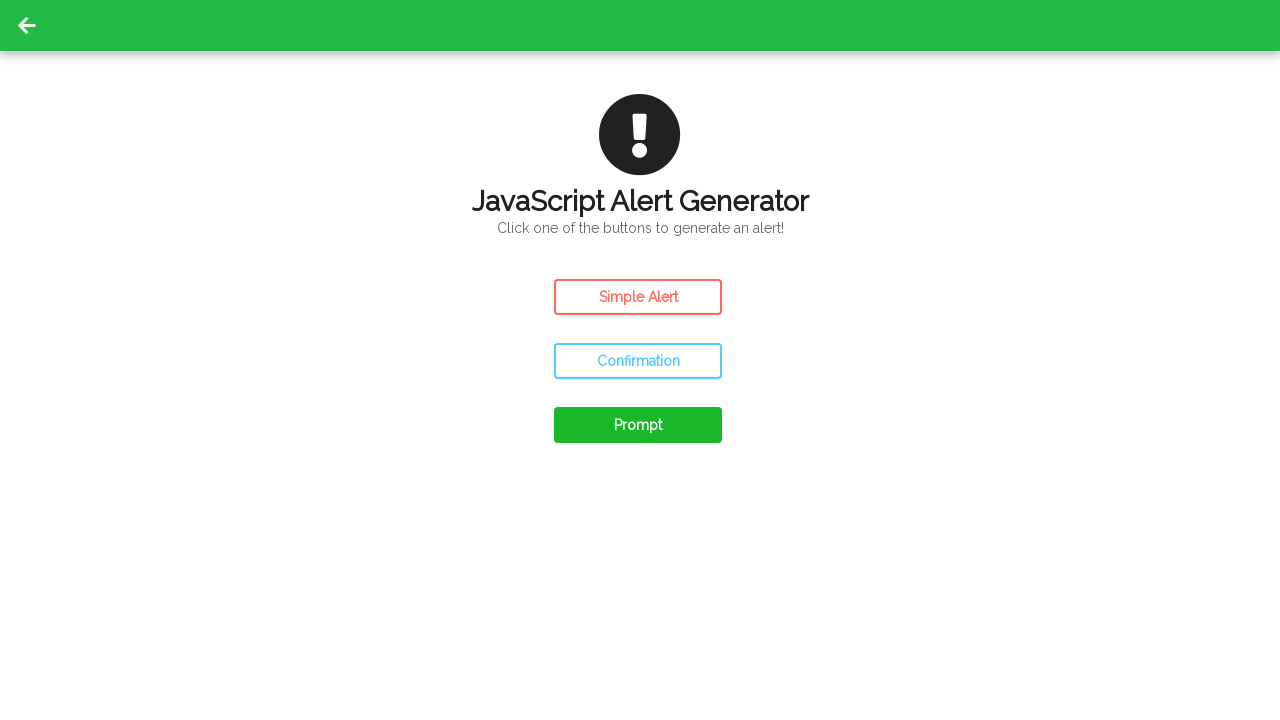